Tests A/B test opt-out functionality by visiting the page, adding an opt-out cookie, refreshing, and verifying the page shows "No A/B Test" heading.

Starting URL: http://the-internet.herokuapp.com/abtest

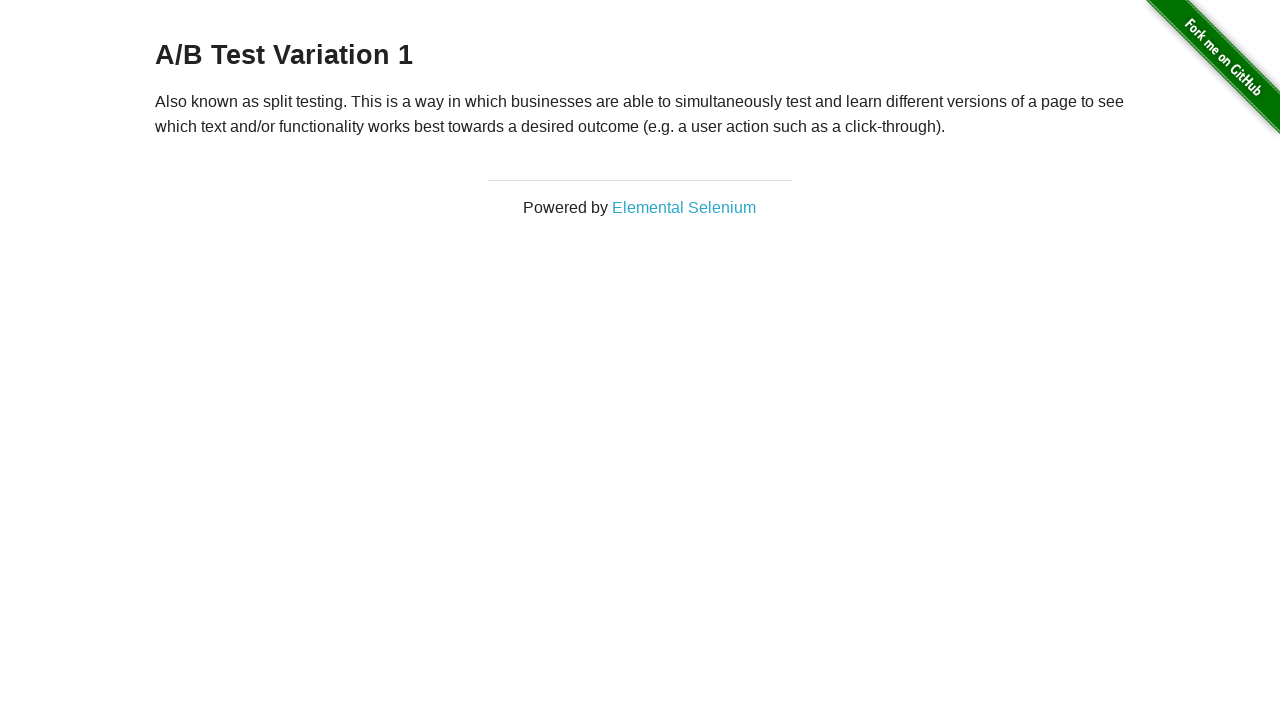

Navigated to A/B test page
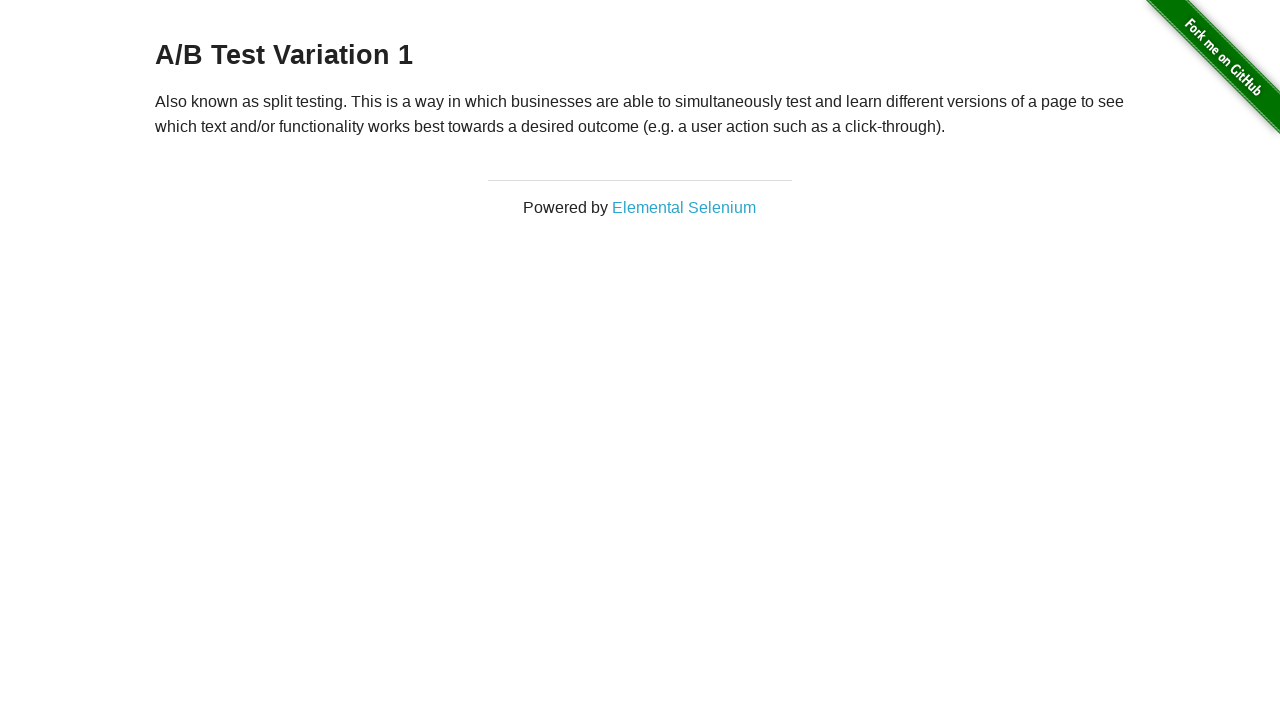

Located h3 heading element
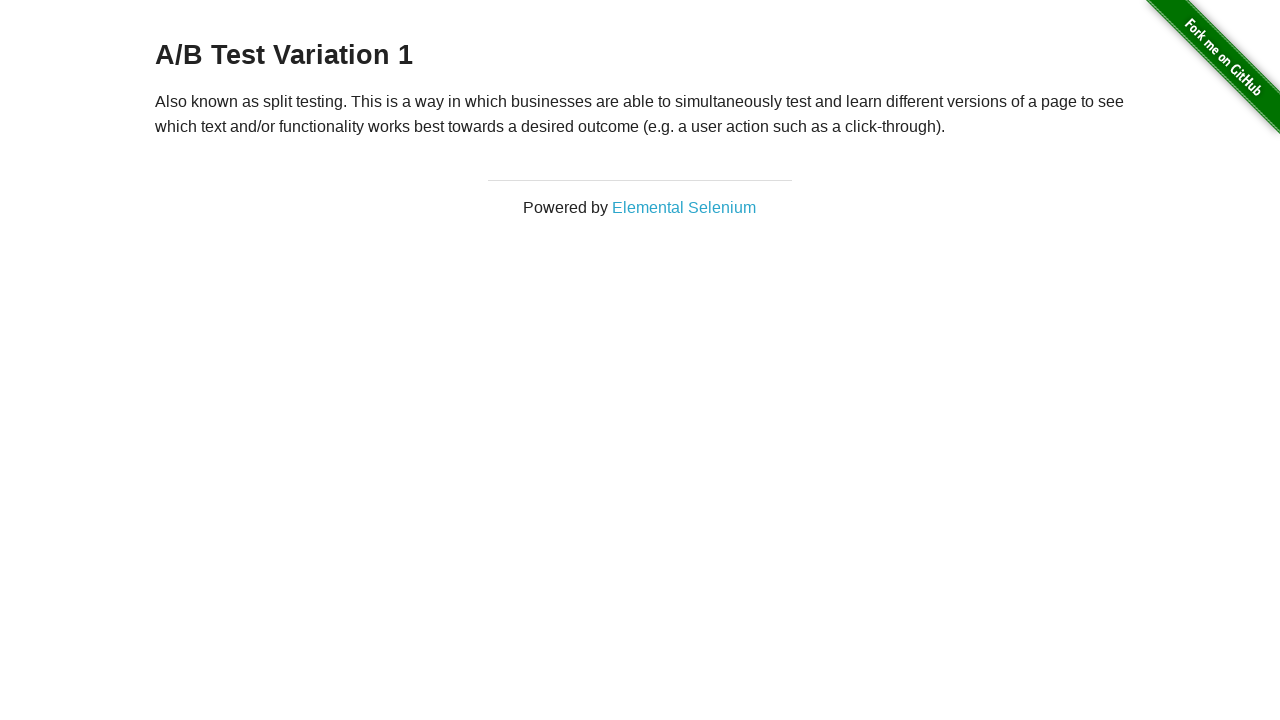

Retrieved heading text: 'A/B Test Variation 1'
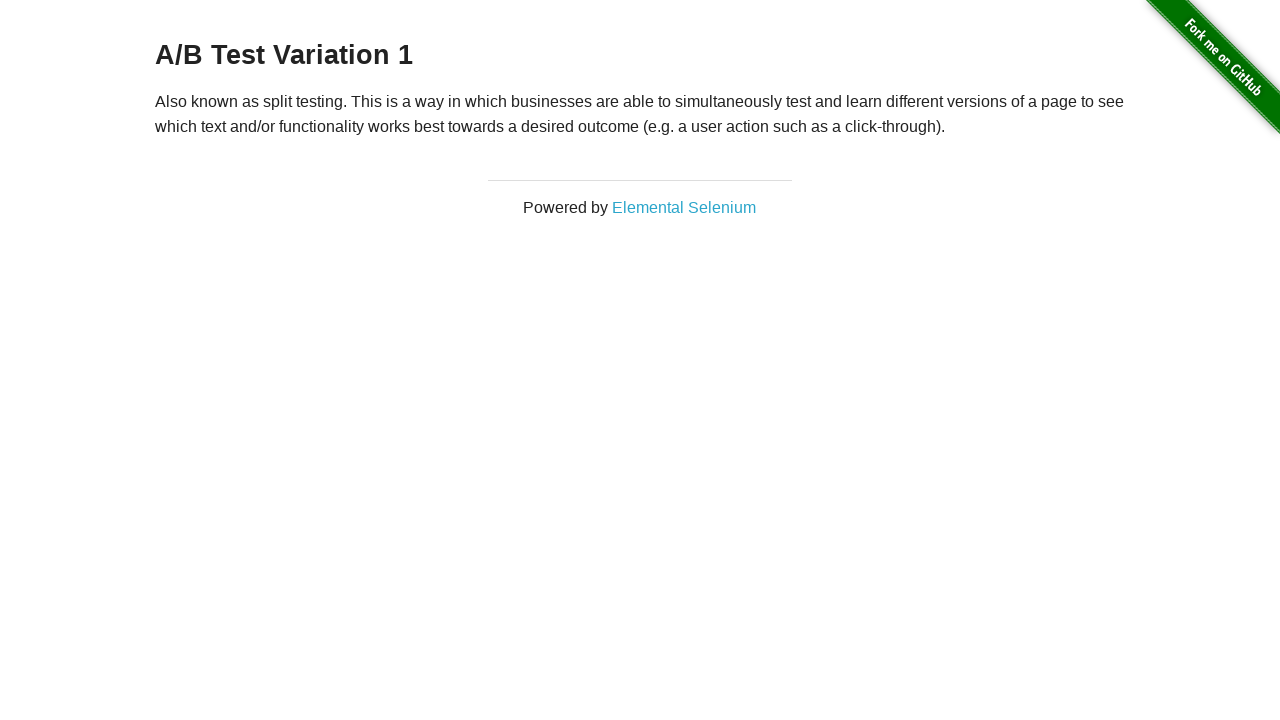

Added optimizelyOptOut cookie to opt out of A/B test
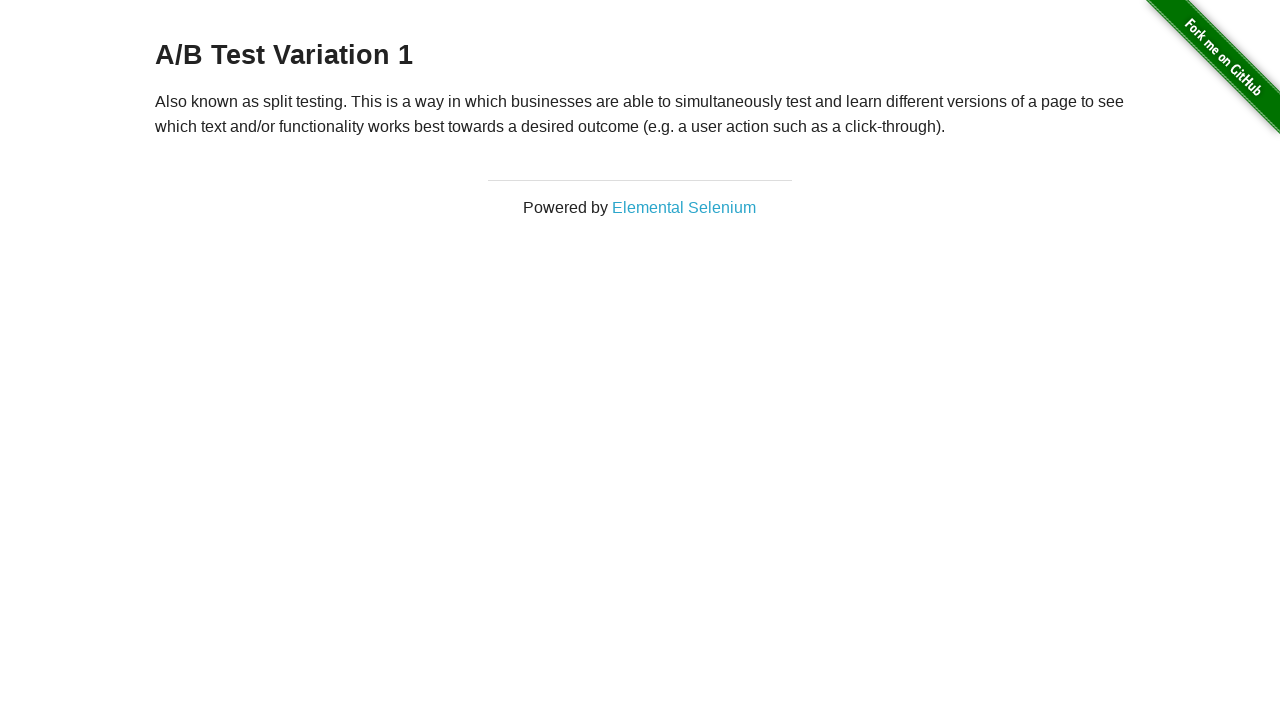

Reloaded page after adding opt-out cookie
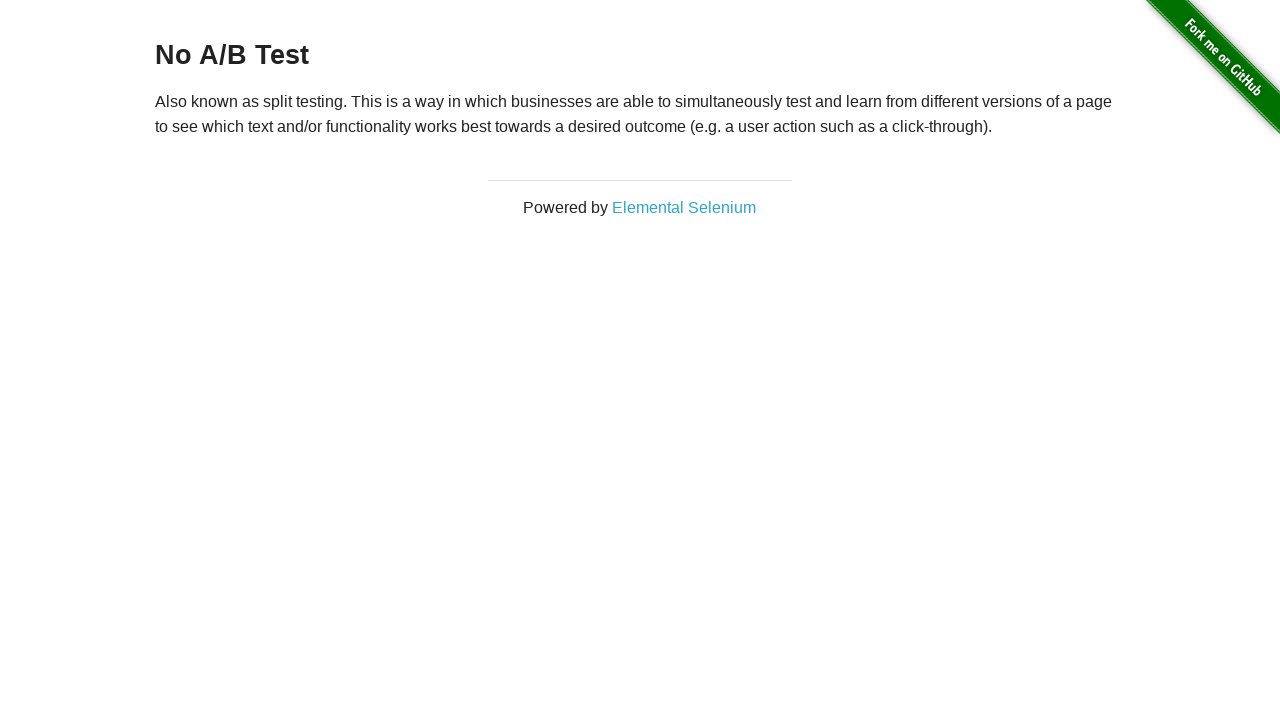

Verified h3 heading is present after opt-out
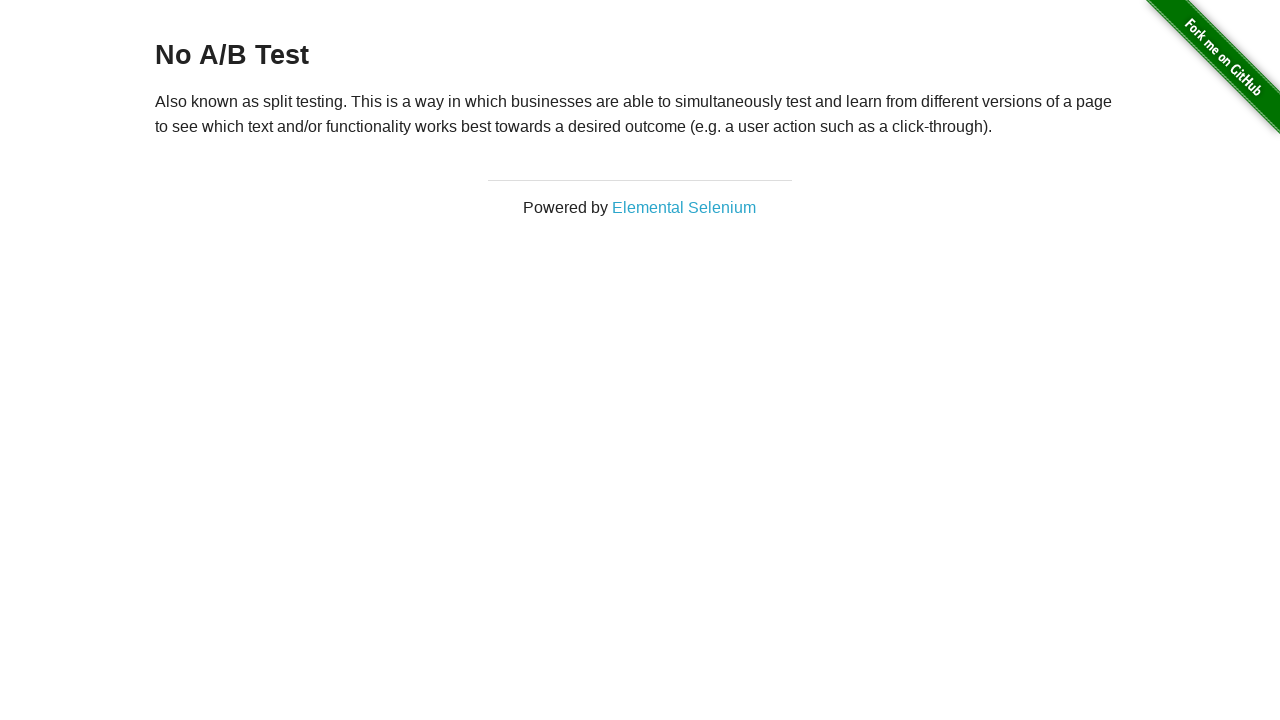

Located h3 heading element for verification
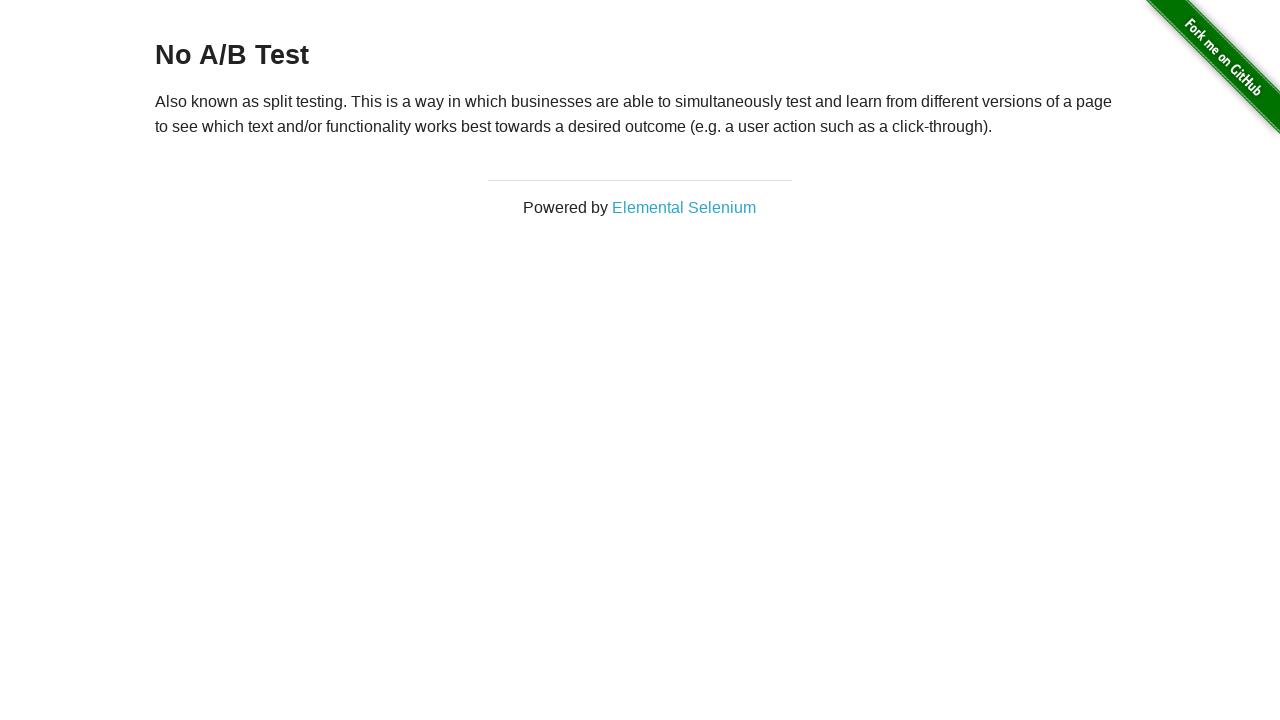

Retrieved final heading text: 'No A/B Test' - should show 'No A/B Test'
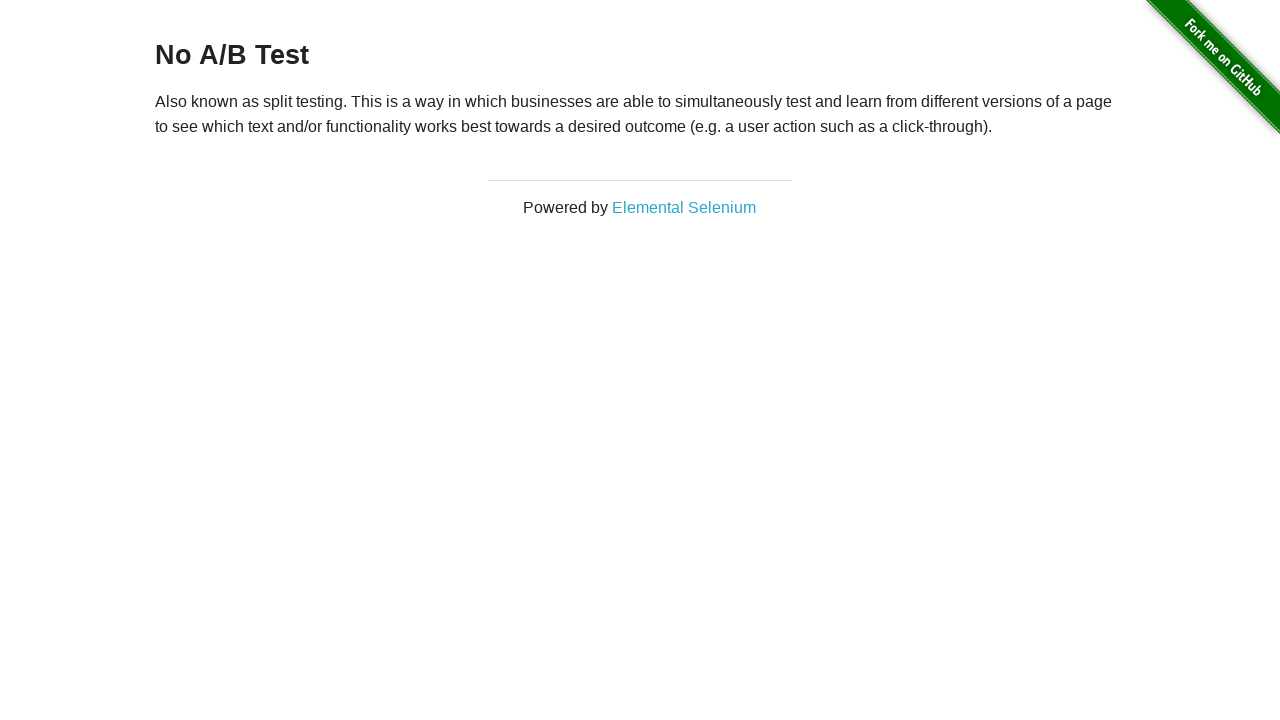

Verified page displays 'No A/B Test' heading after opt-out
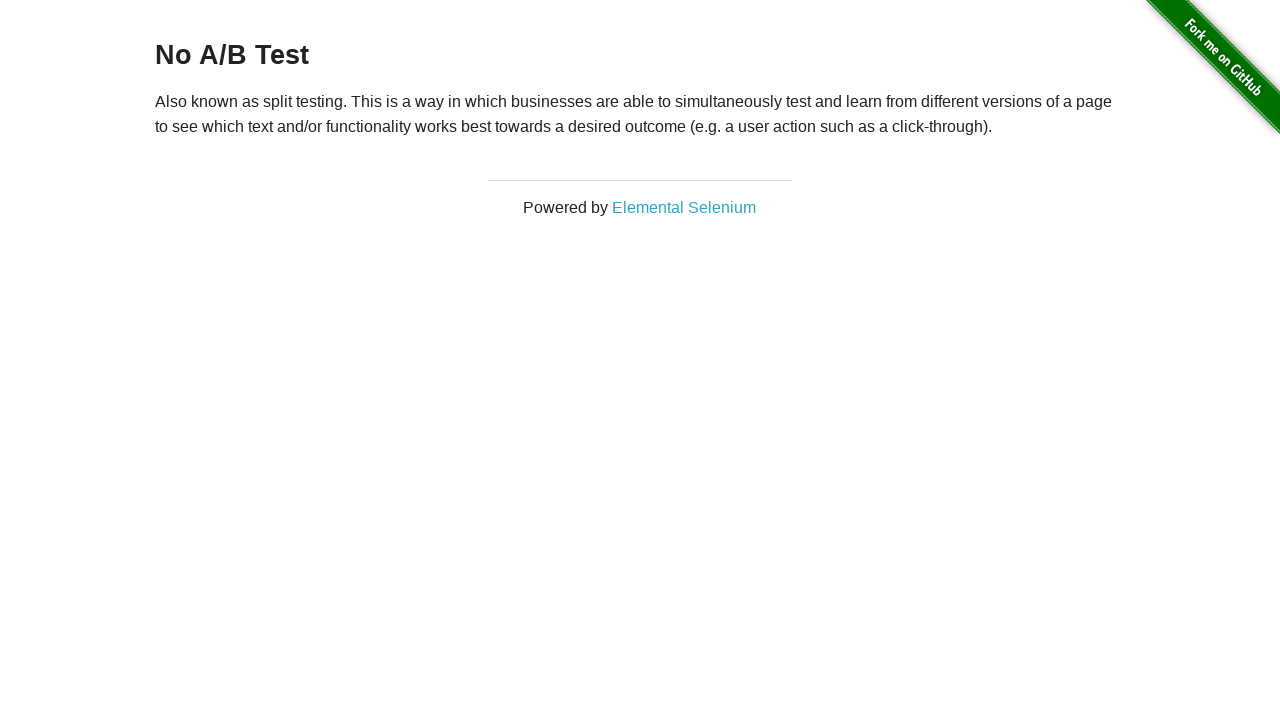

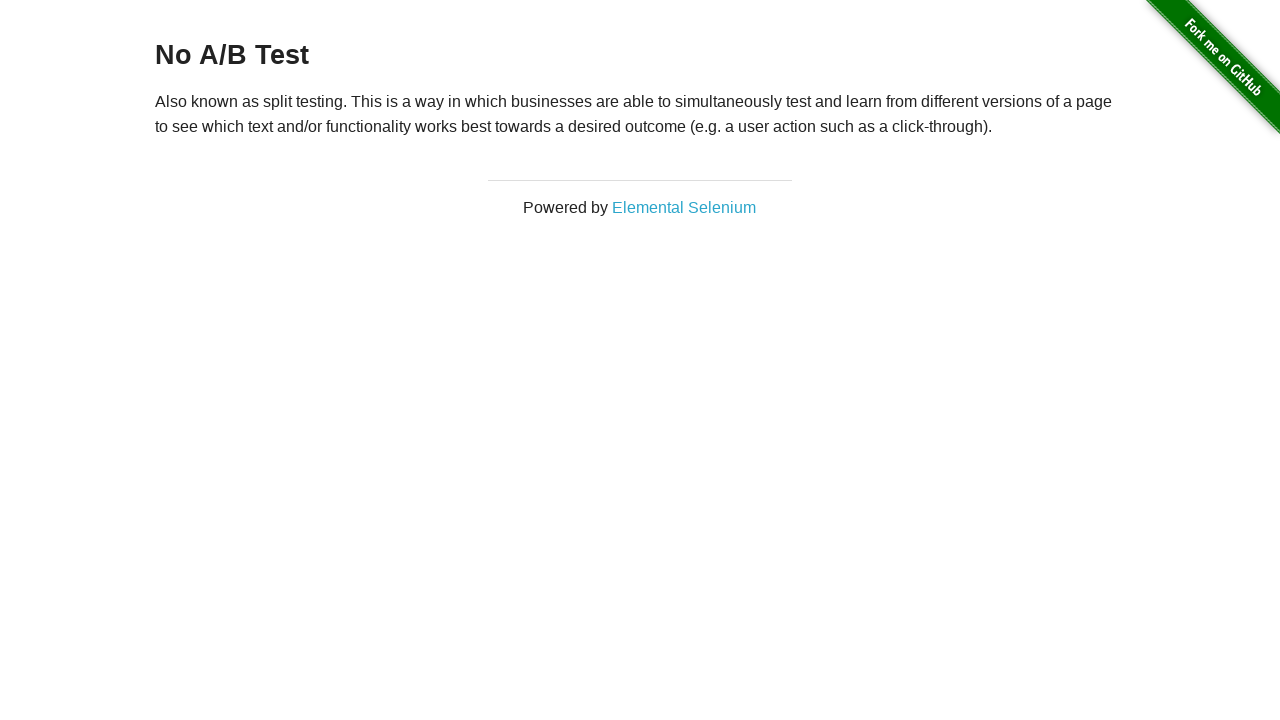